Tests flight booking form functionality by selecting origin and destination airports, choosing a date, enabling senior citizen discount, adding multiple adult passengers, and submitting the search form.

Starting URL: https://rahulshettyacademy.com/dropdownsPractise/

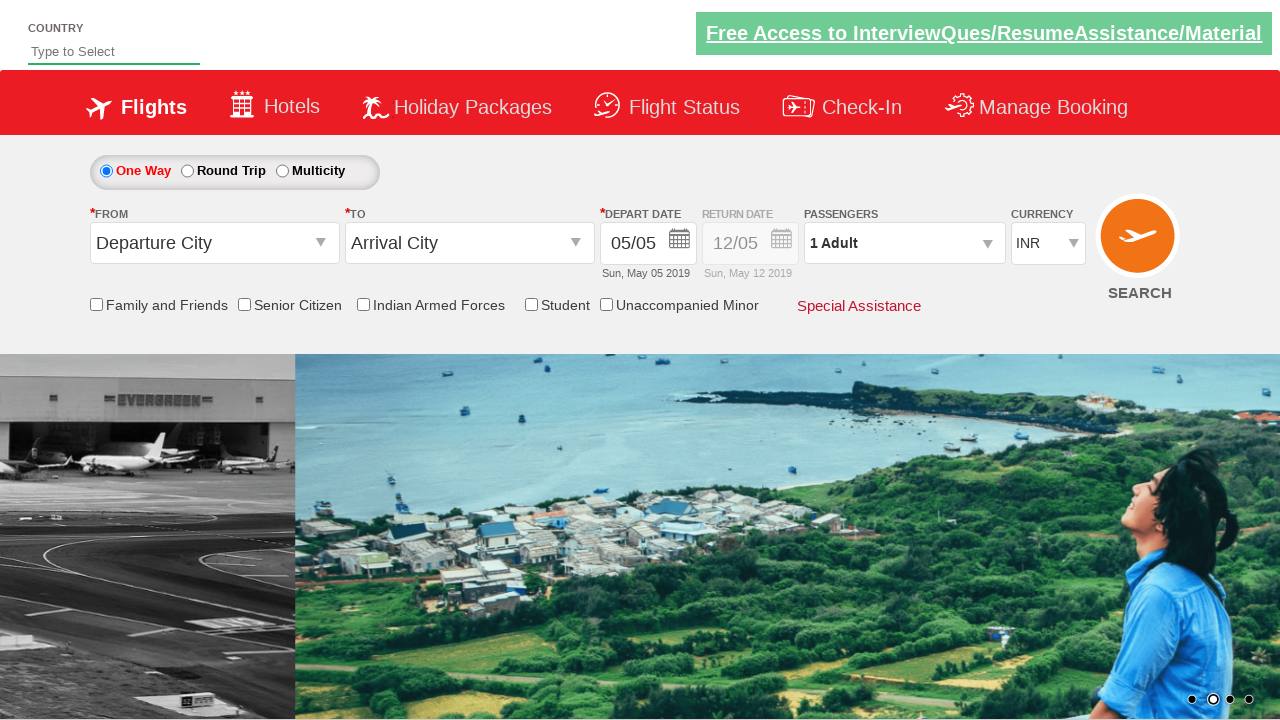

Clicked on origin station dropdown at (214, 243) on #ctl00_mainContent_ddl_originStation1_CTXT
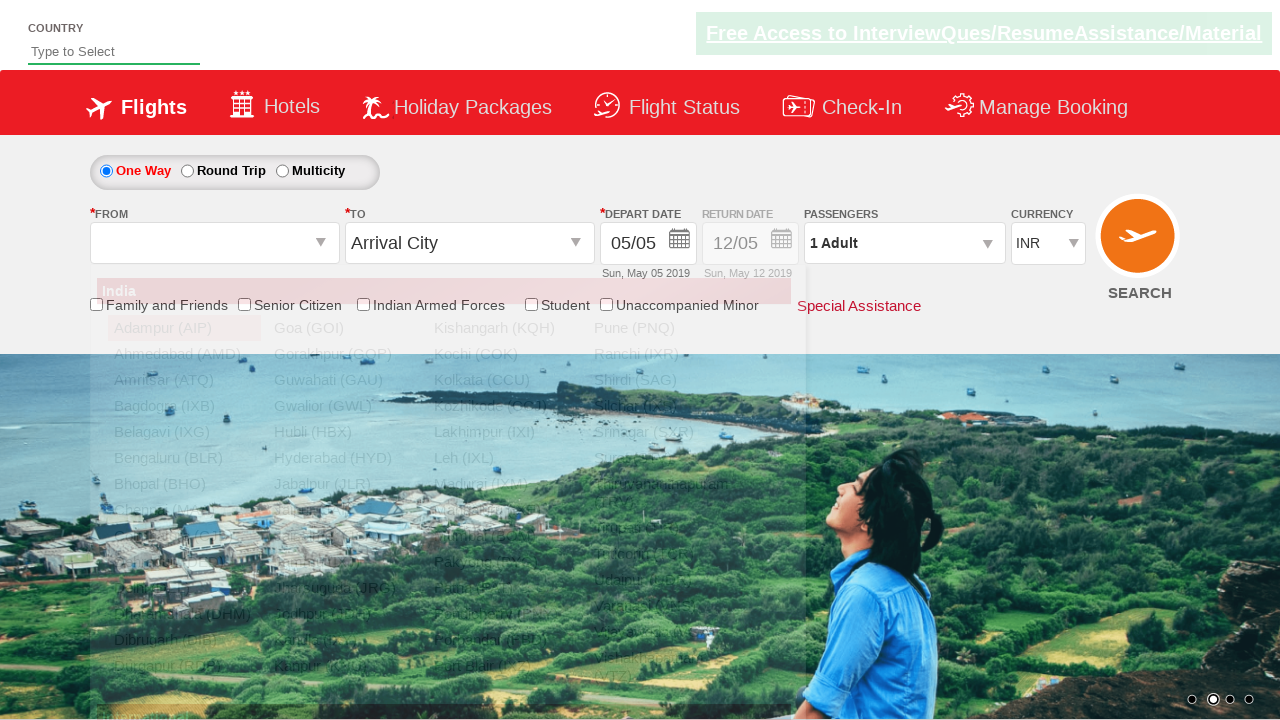

Selected Delhi (DEL) as origin airport at (184, 588) on xpath=//a[@value='DEL']
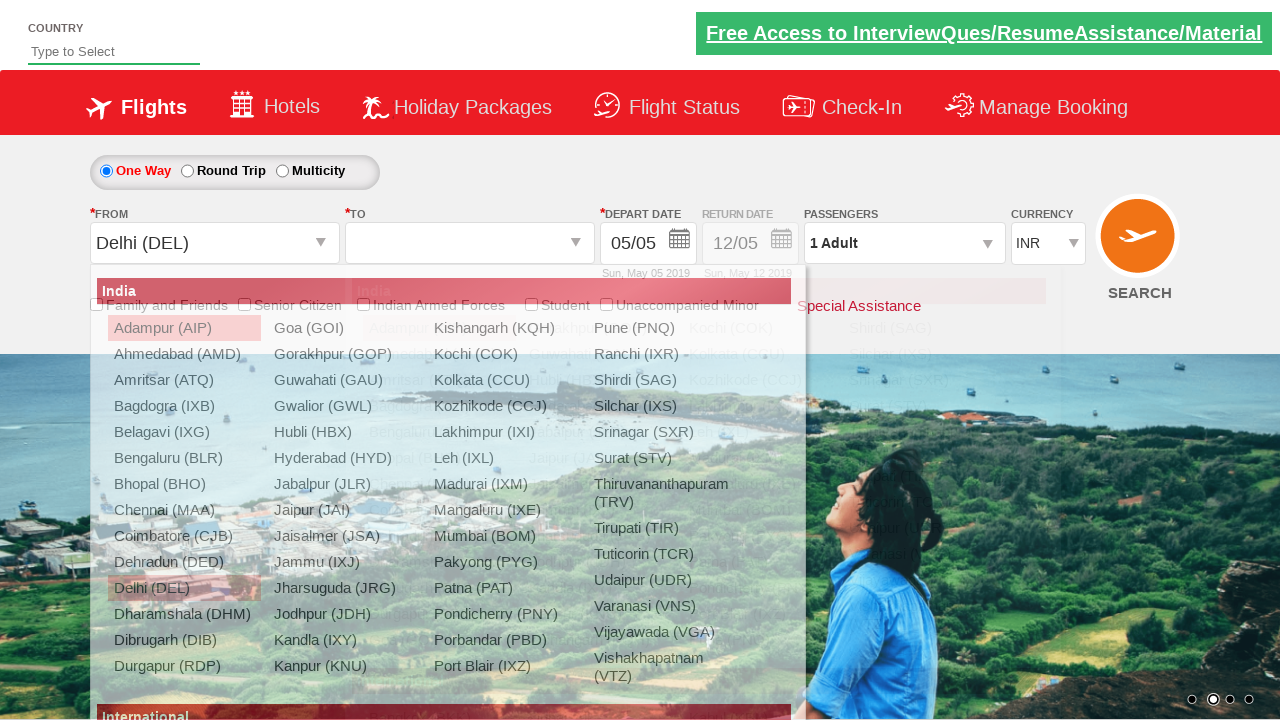

Waited for destination dropdown to be ready
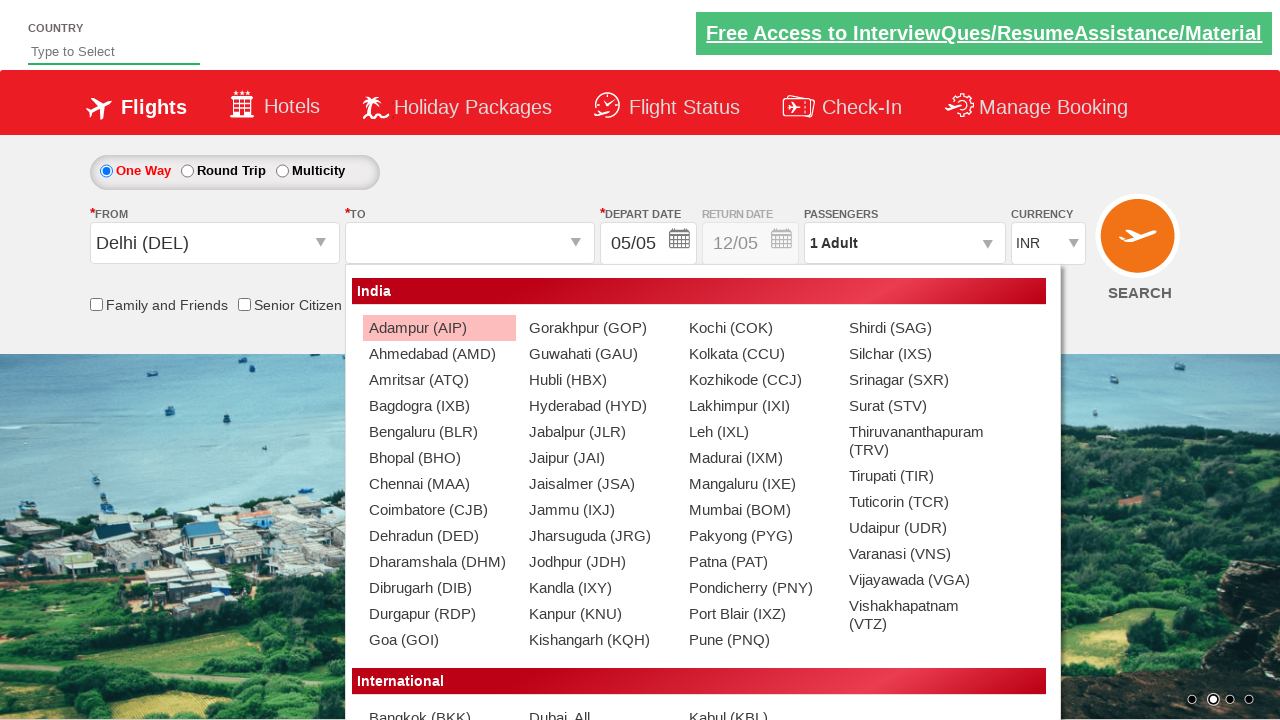

Selected Chennai (MAA) as destination airport at (439, 484) on xpath=//div[@id='ctl00_mainContent_ddl_destinationStation1_CTNR'] //a[@value='MA
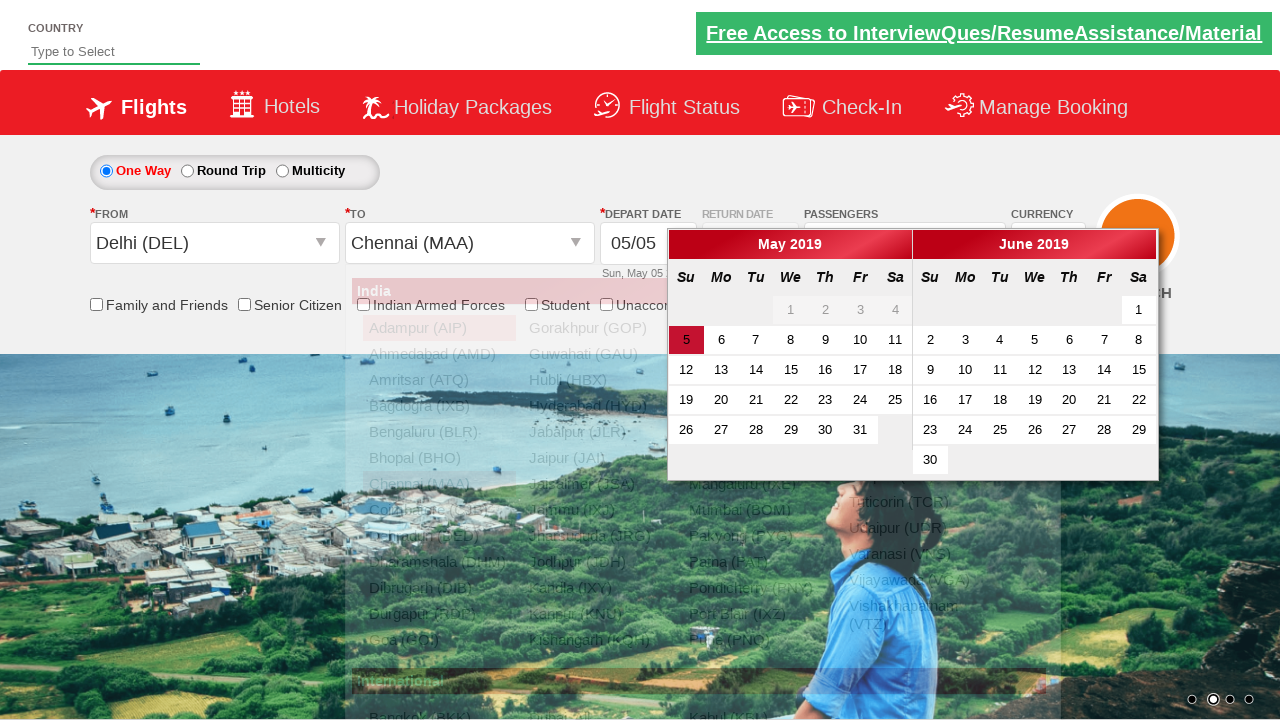

Selected current day in date picker at (686, 340) on .ui-datepicker-week-end.ui-datepicker-current-day
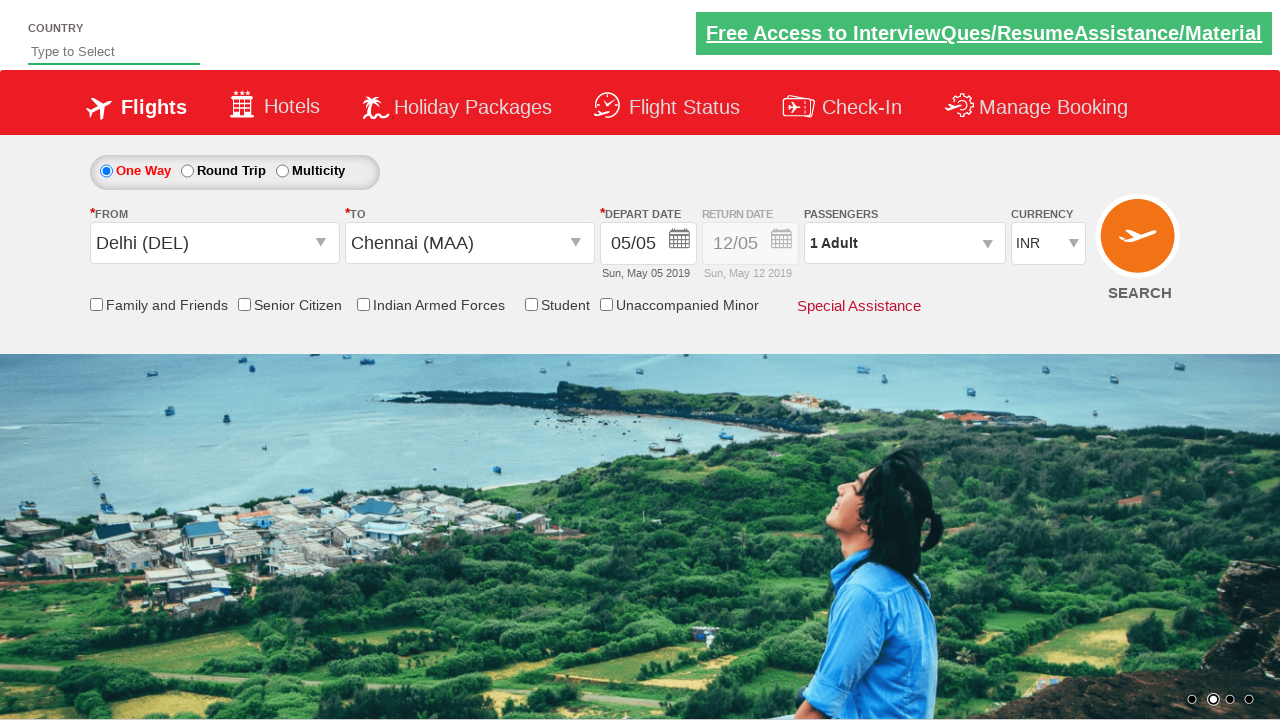

Enabled senior citizen discount checkbox at (244, 304) on input[id*='SeniorCitizenDiscount']
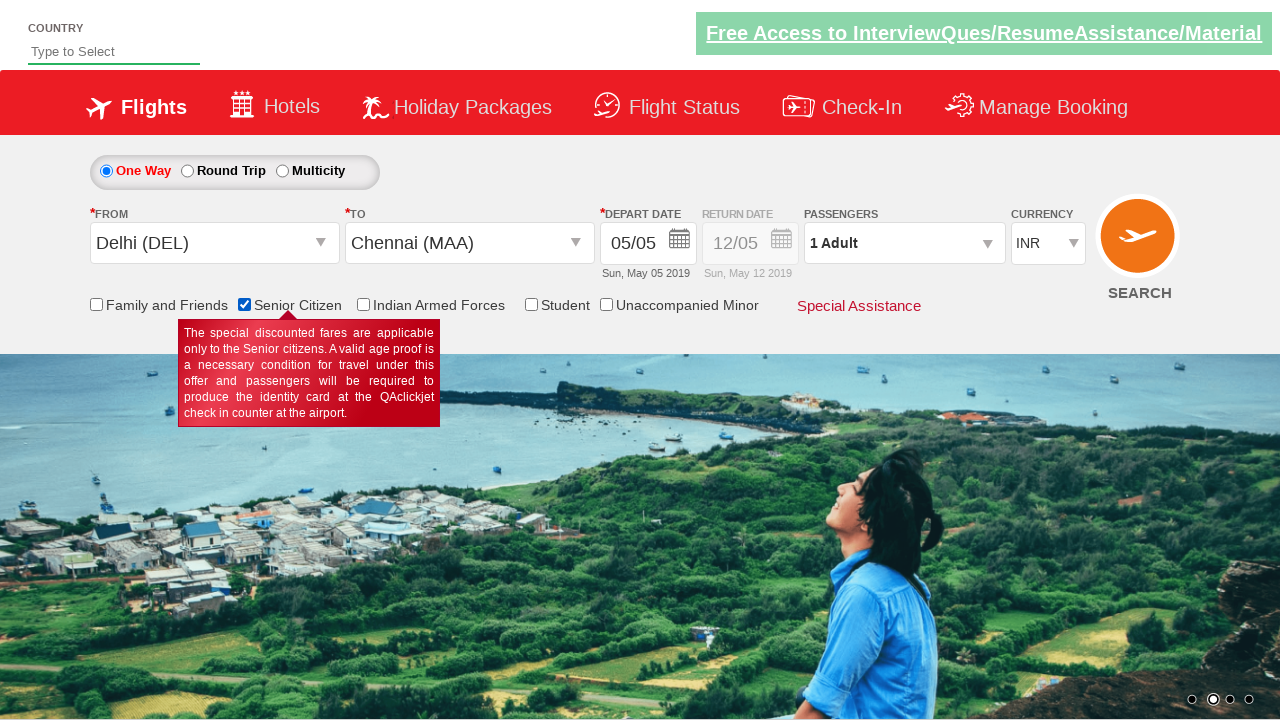

Clicked on passenger info dropdown at (904, 243) on #divpaxinfo
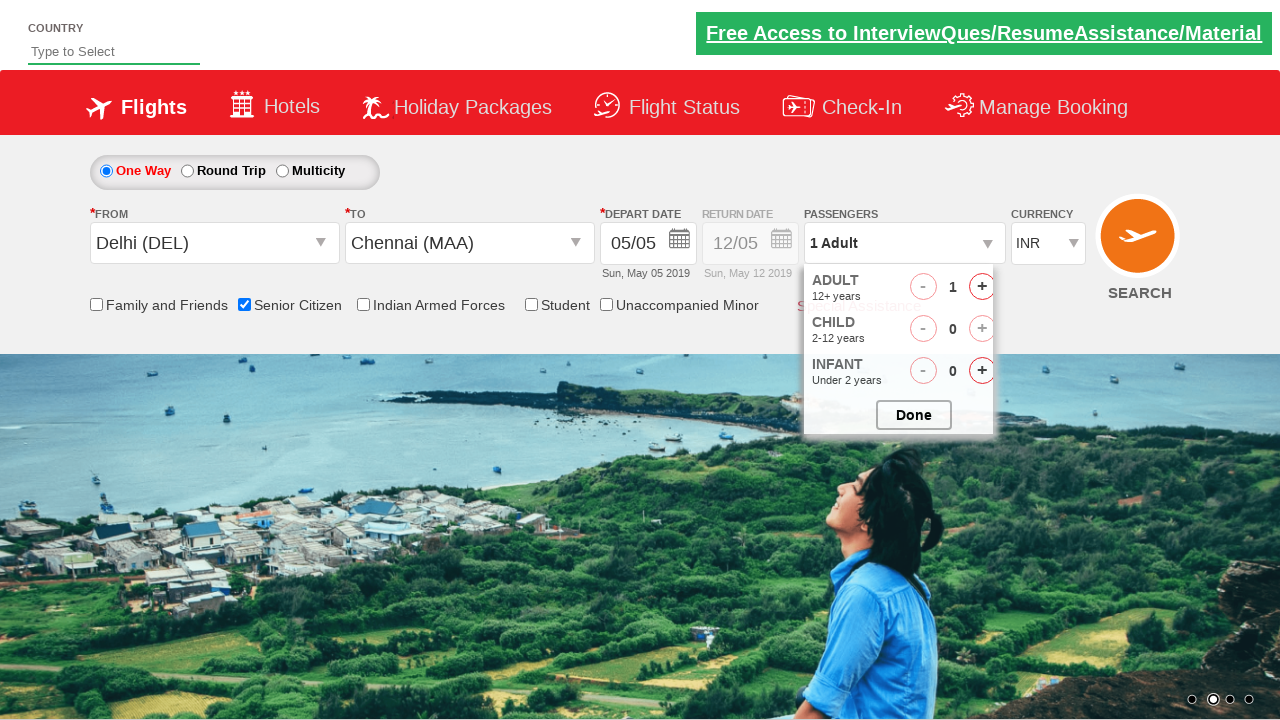

Waited for passenger options to appear
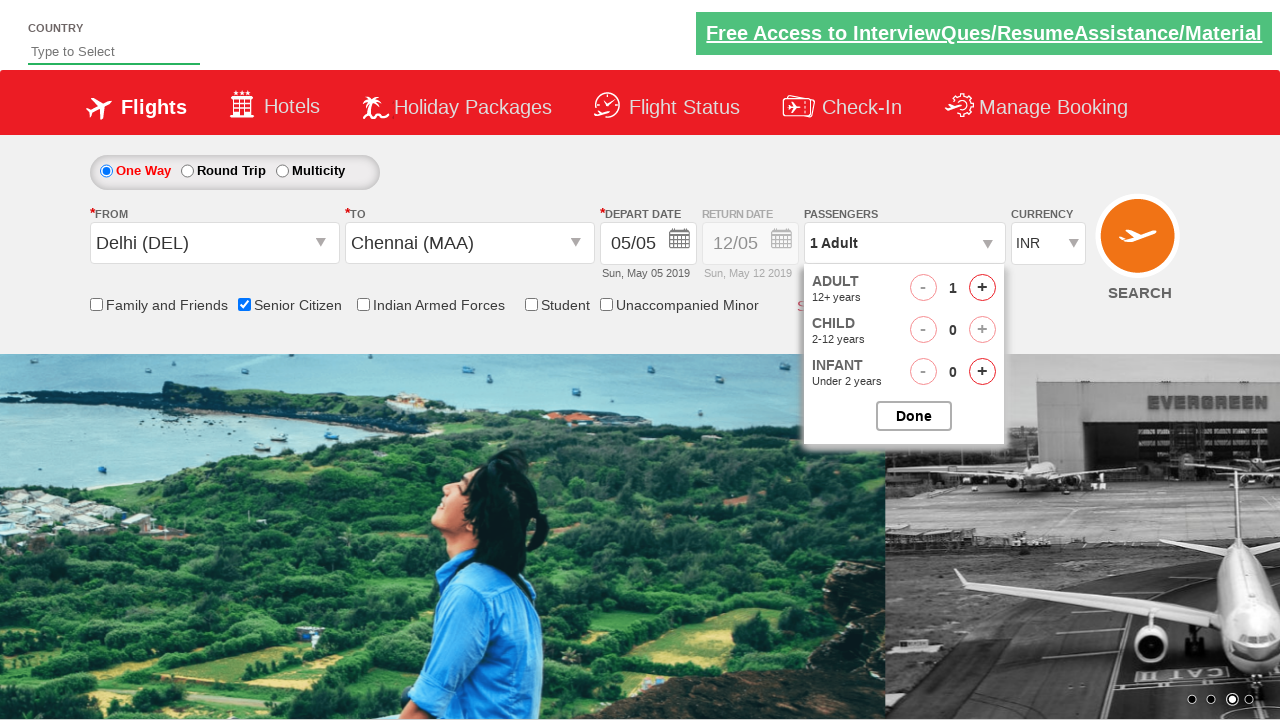

Incremented adult passenger count (iteration 1 of 4) at (982, 288) on #hrefIncAdt
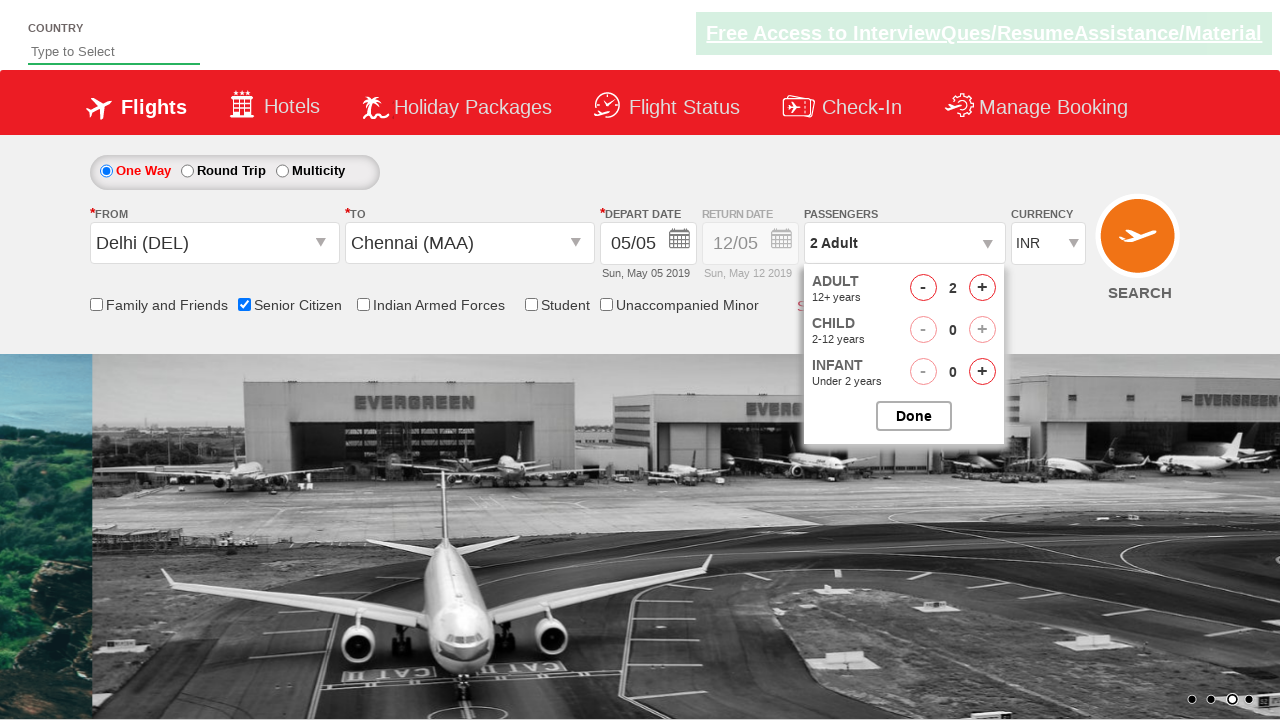

Incremented adult passenger count (iteration 2 of 4) at (982, 288) on #hrefIncAdt
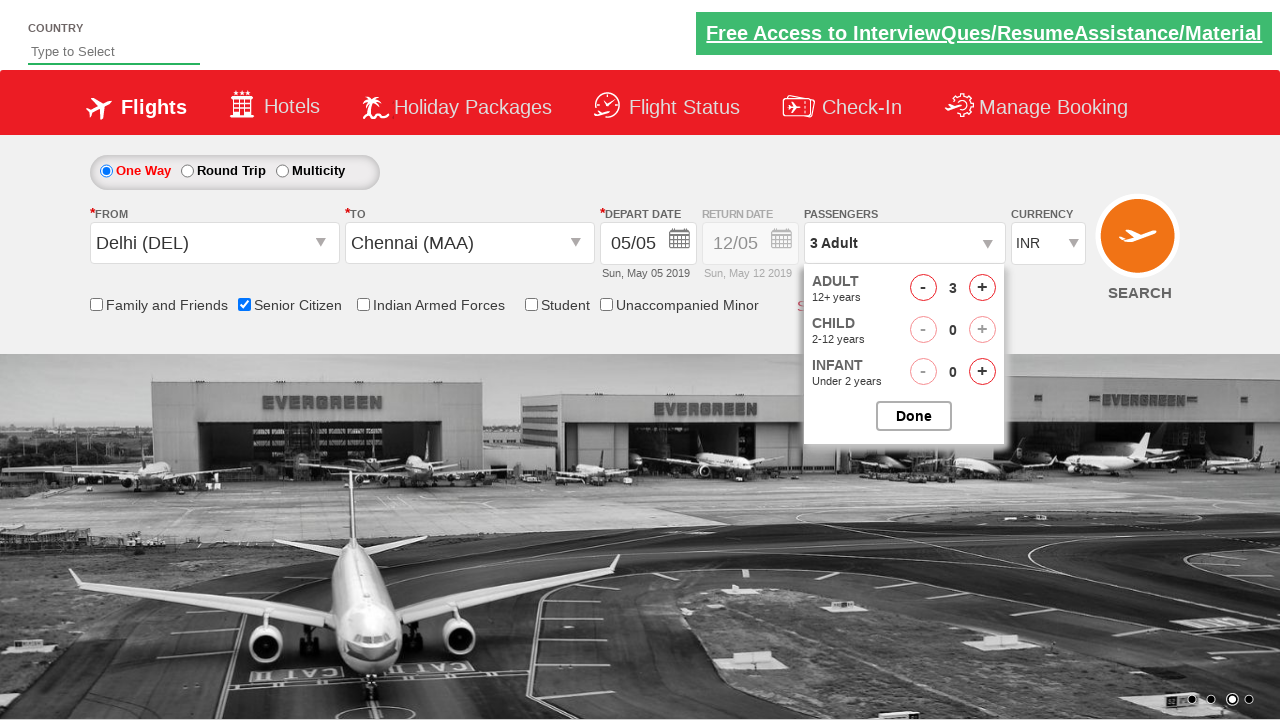

Incremented adult passenger count (iteration 3 of 4) at (982, 288) on #hrefIncAdt
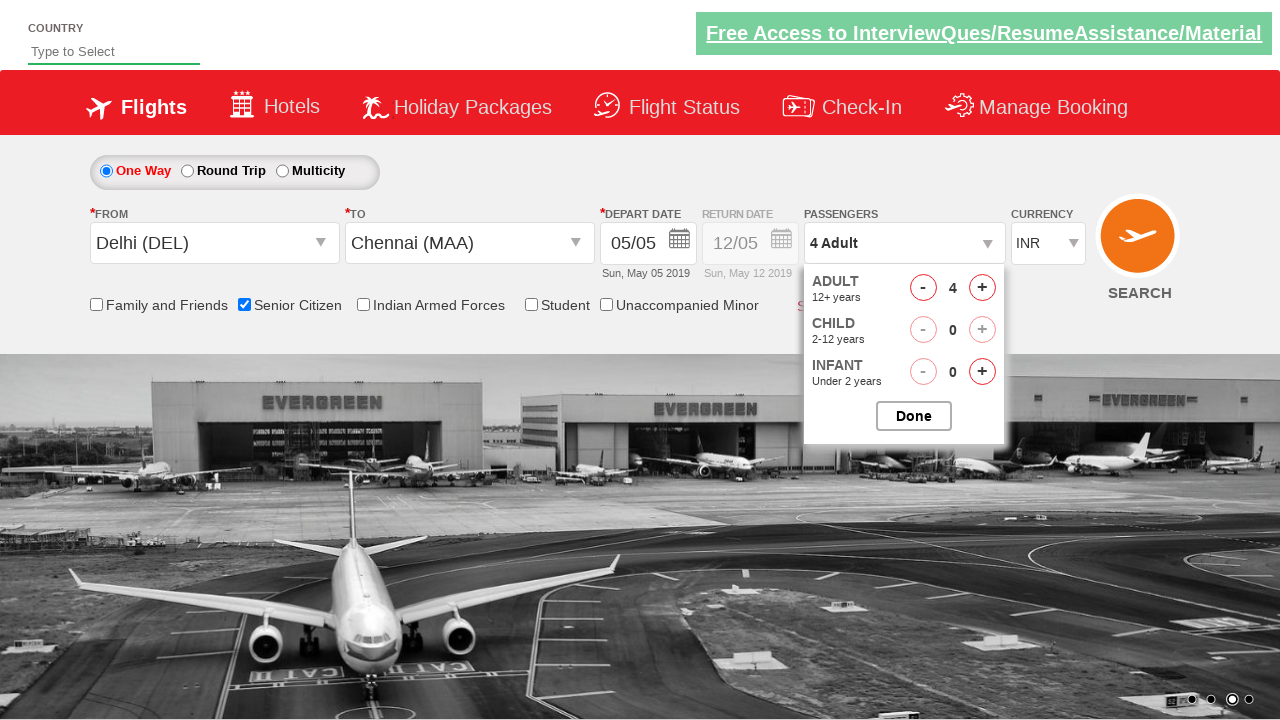

Incremented adult passenger count (iteration 4 of 4) at (982, 288) on #hrefIncAdt
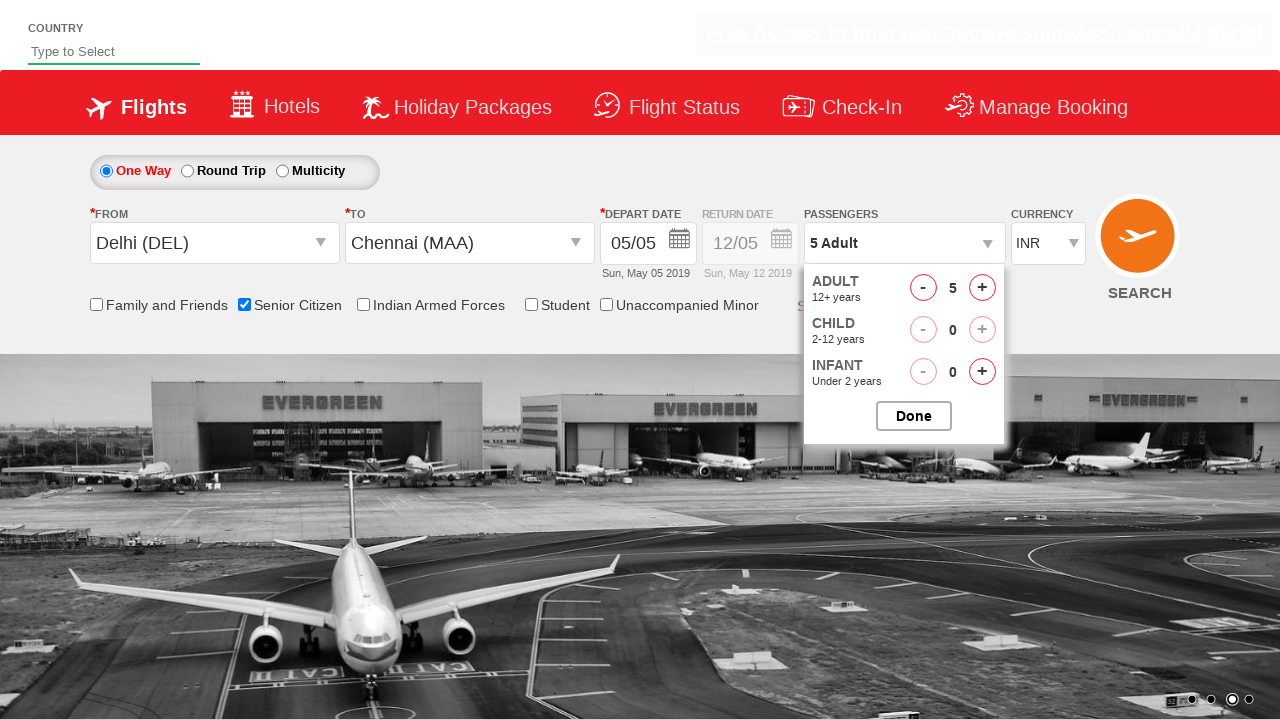

Closed passenger options panel at (914, 416) on #btnclosepaxoption
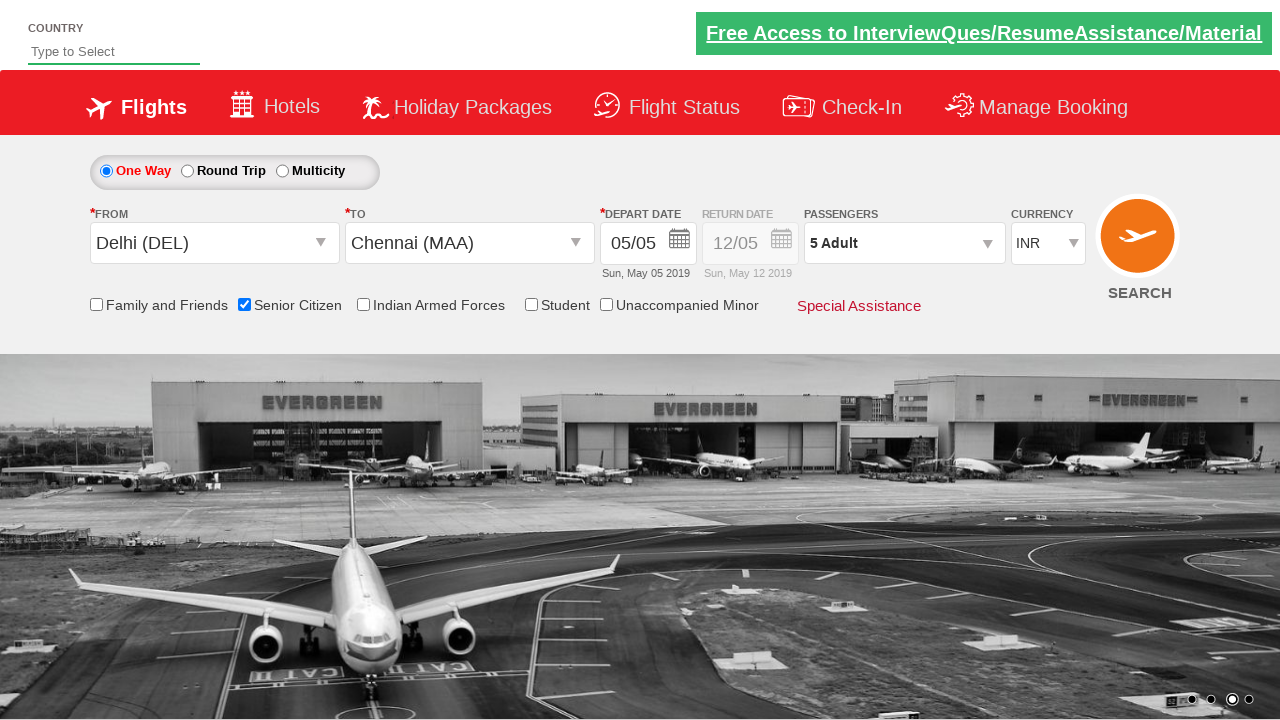

Clicked Search button to submit flight search form at (1140, 245) on input[value='Search']
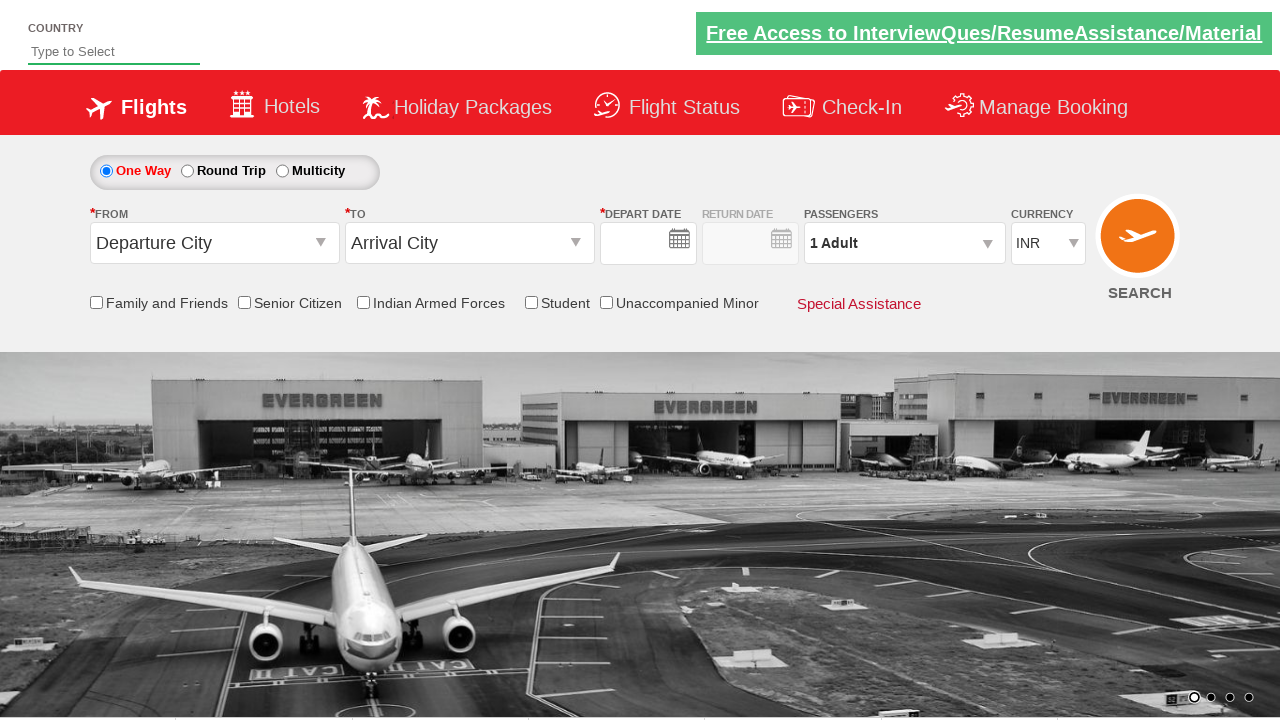

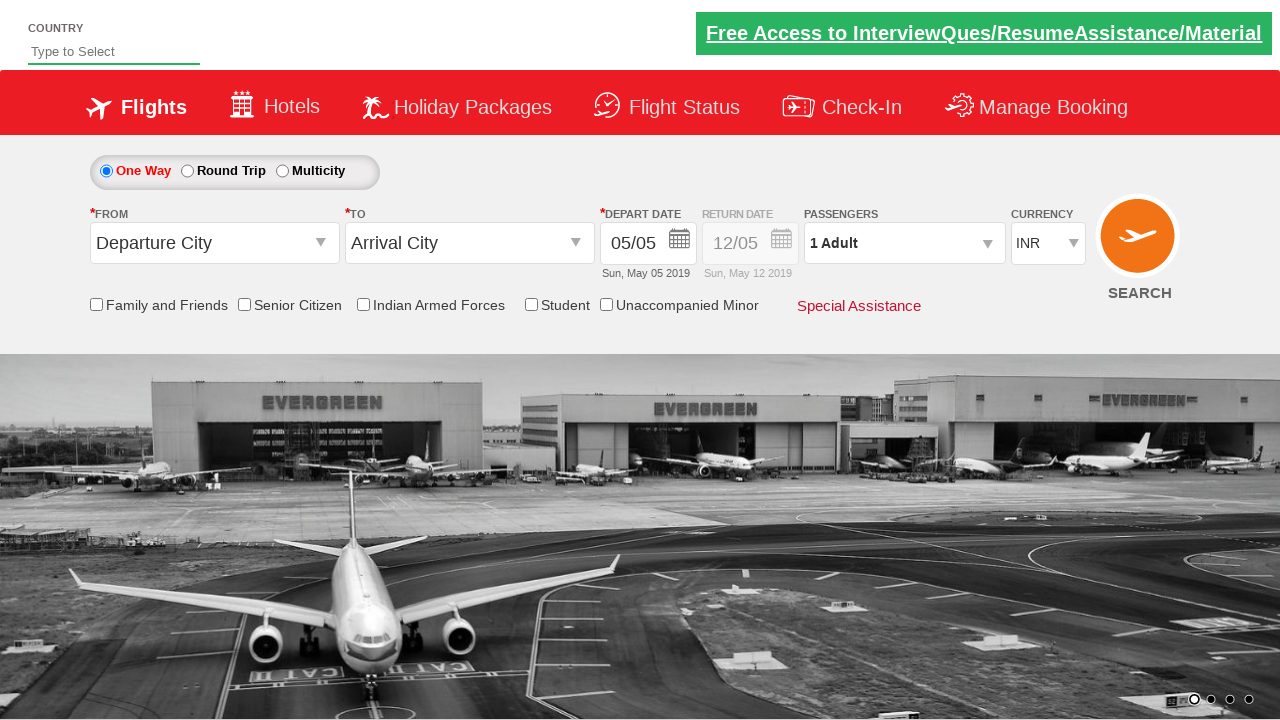